Tests revealing a hidden input element and typing into it using explicit wait options

Starting URL: https://www.selenium.dev/selenium/web/dynamic.html

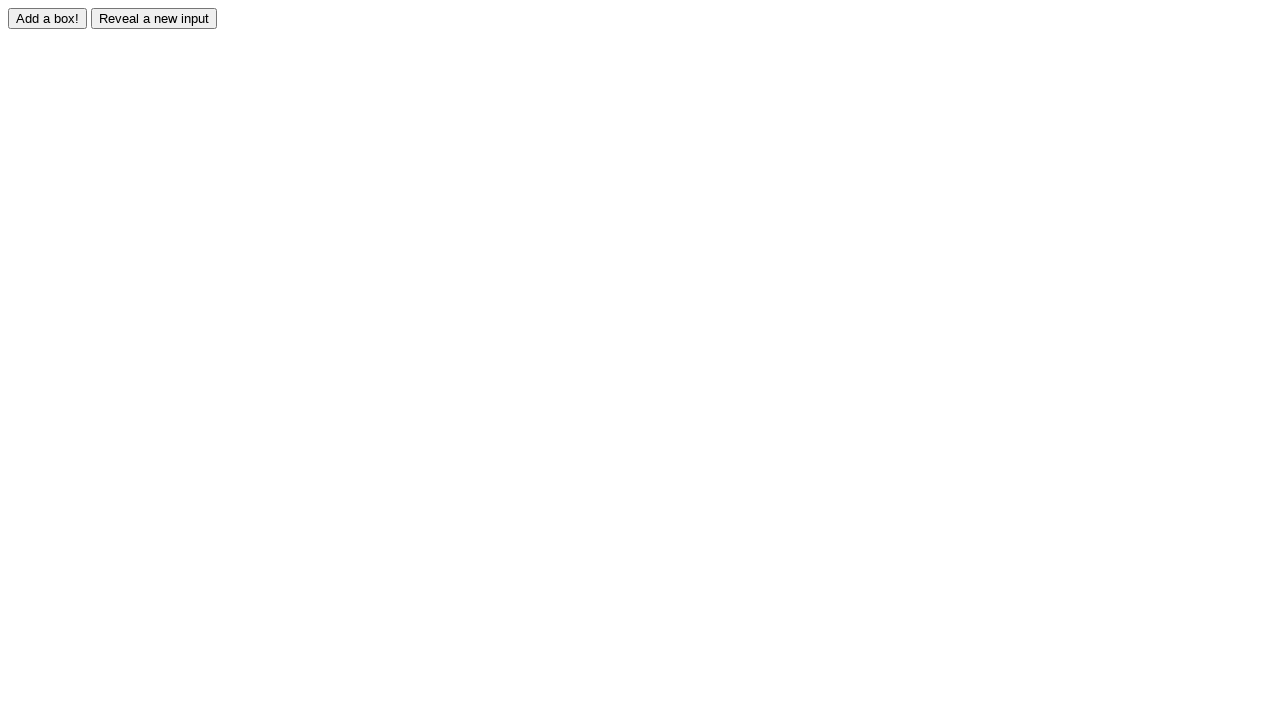

Clicked reveal button to show hidden input at (154, 18) on #reveal
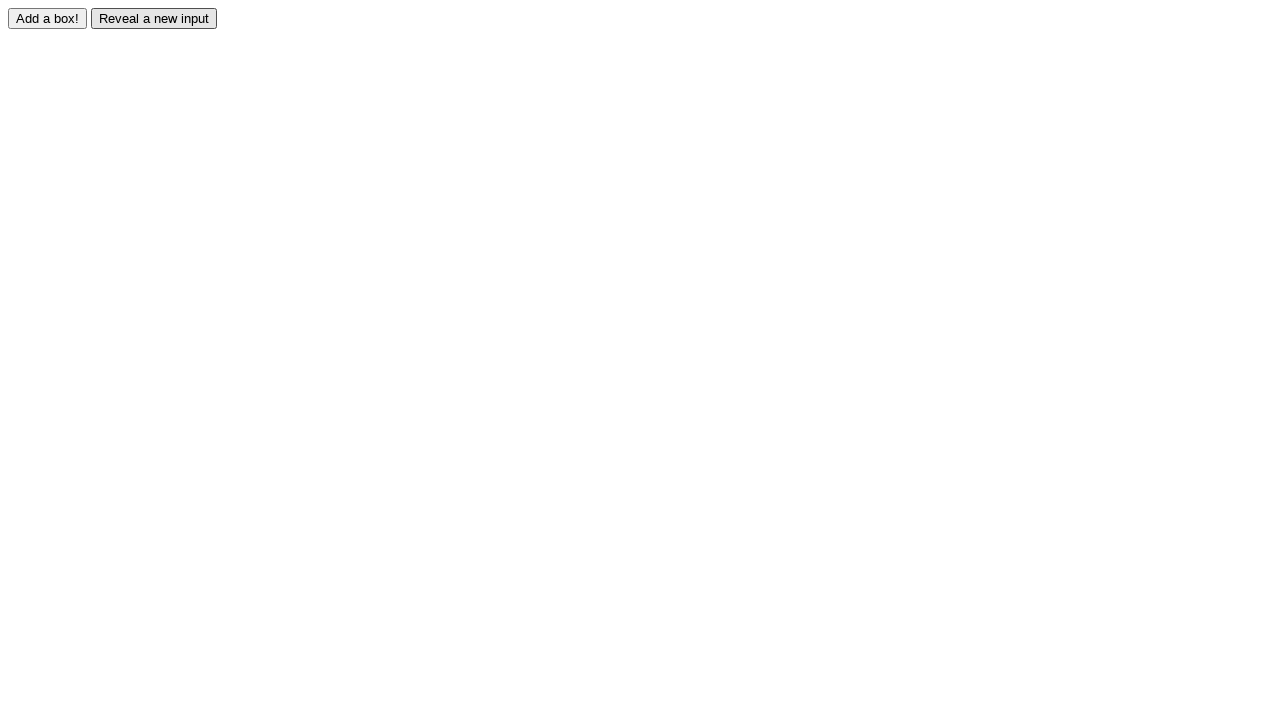

Waited for hidden input element to become visible
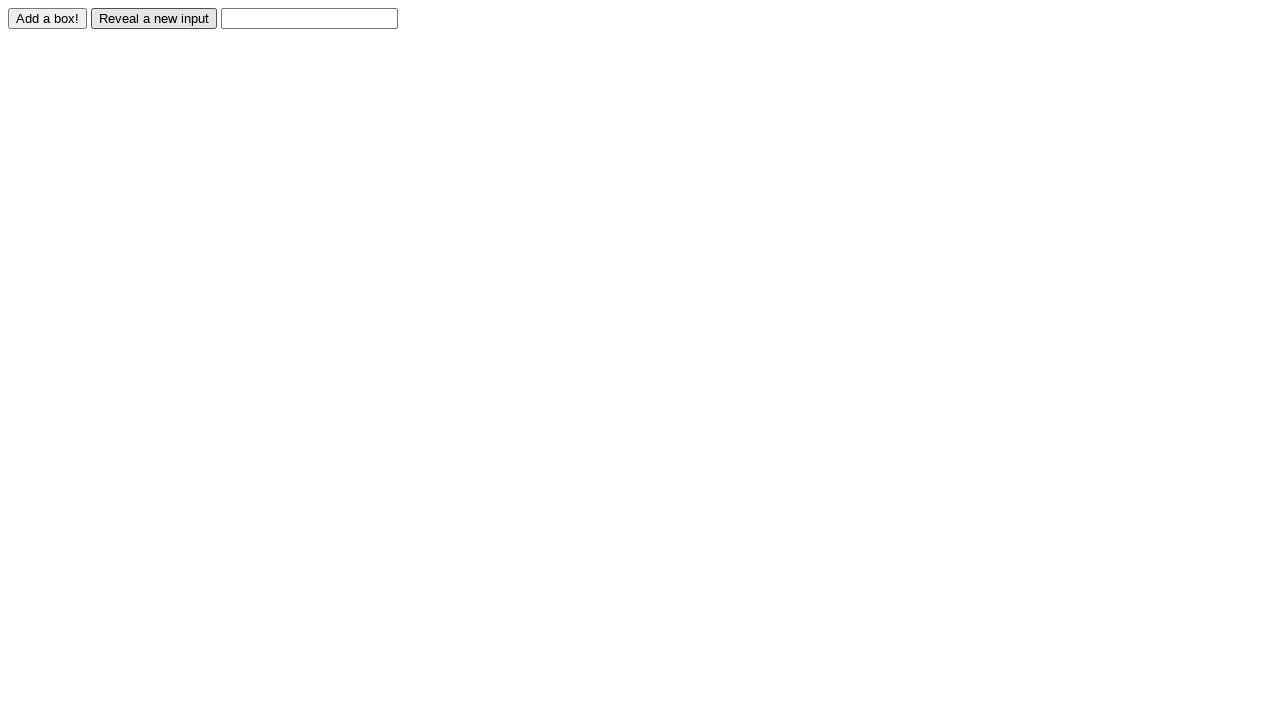

Typed 'Displayed' into the revealed input field on #revealed
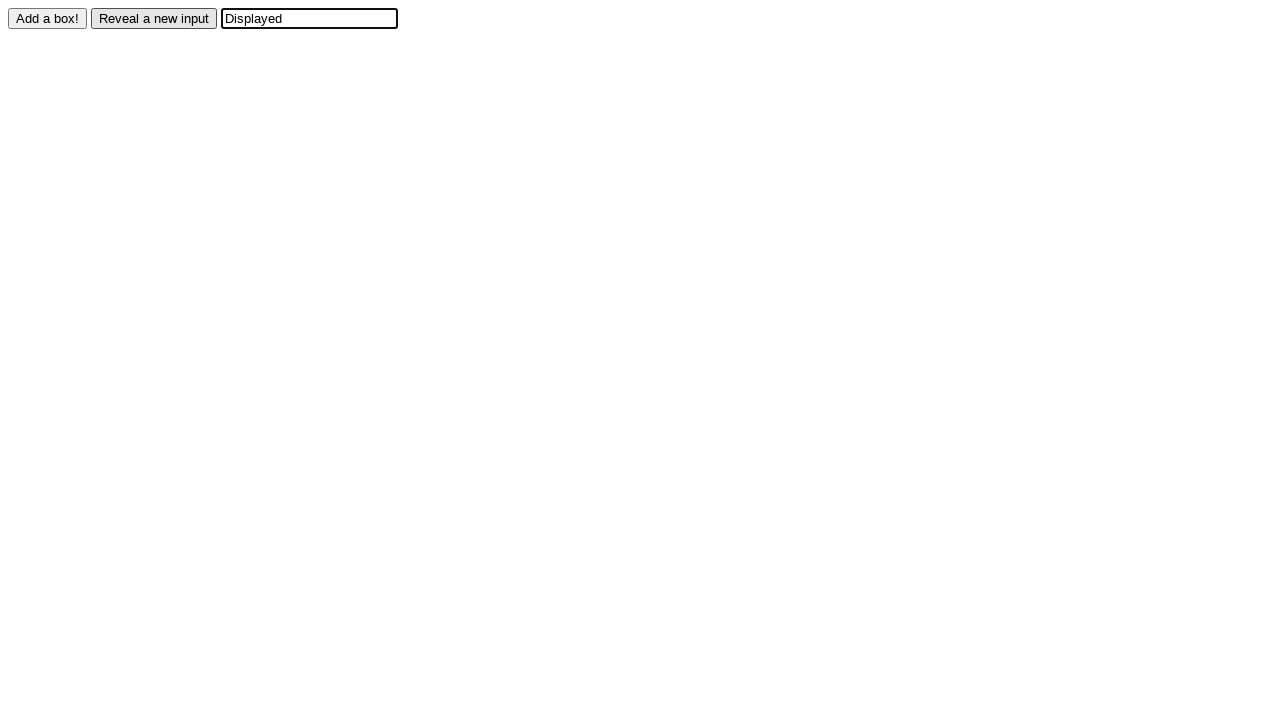

Located the revealed input element
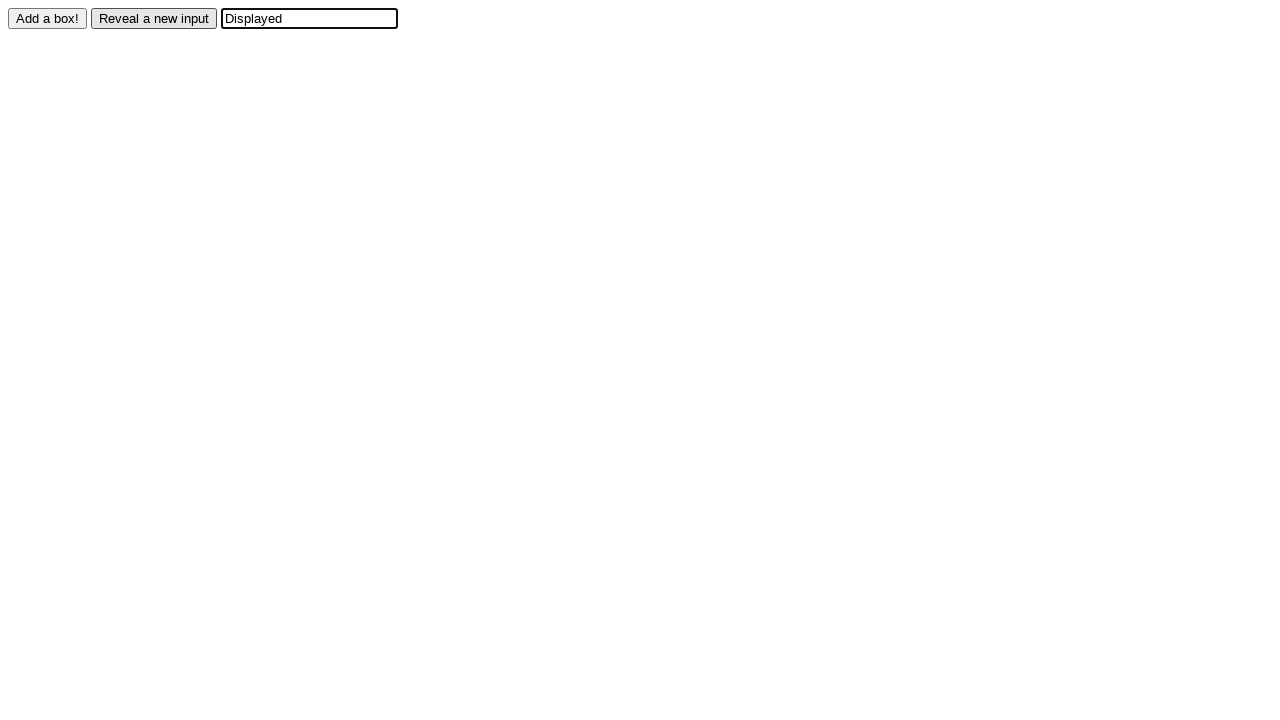

Verified that input value equals 'Displayed'
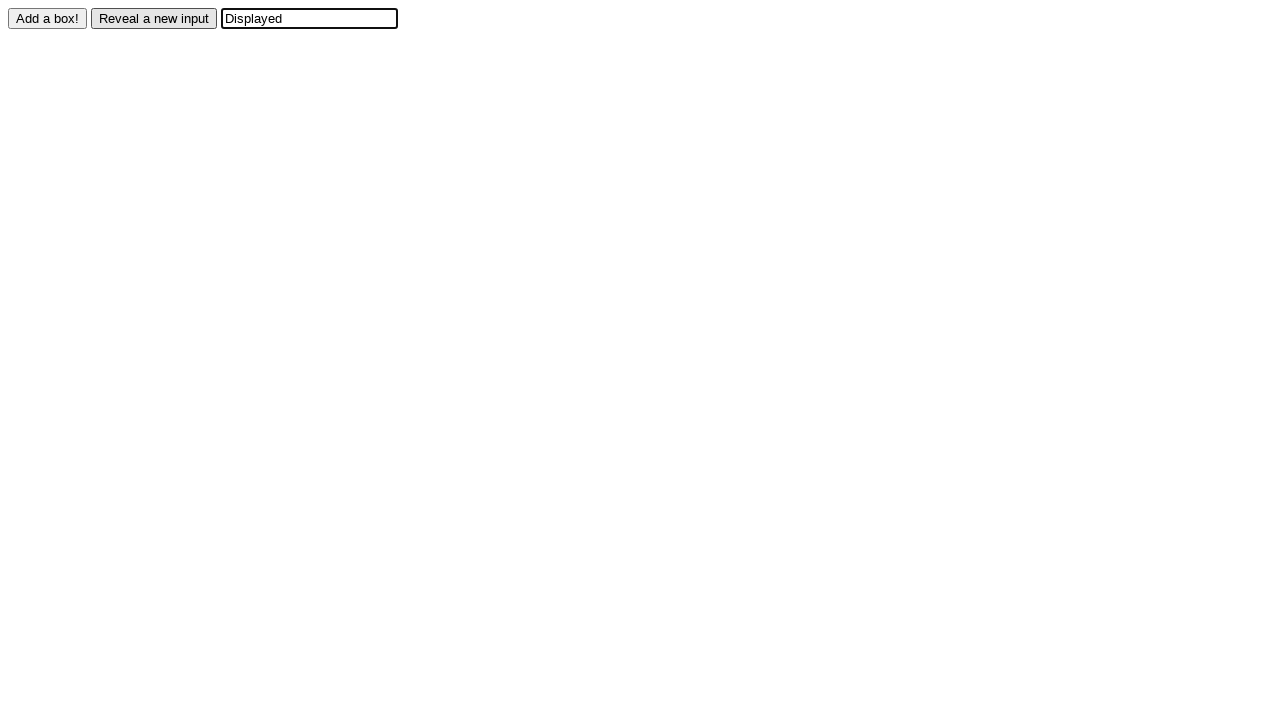

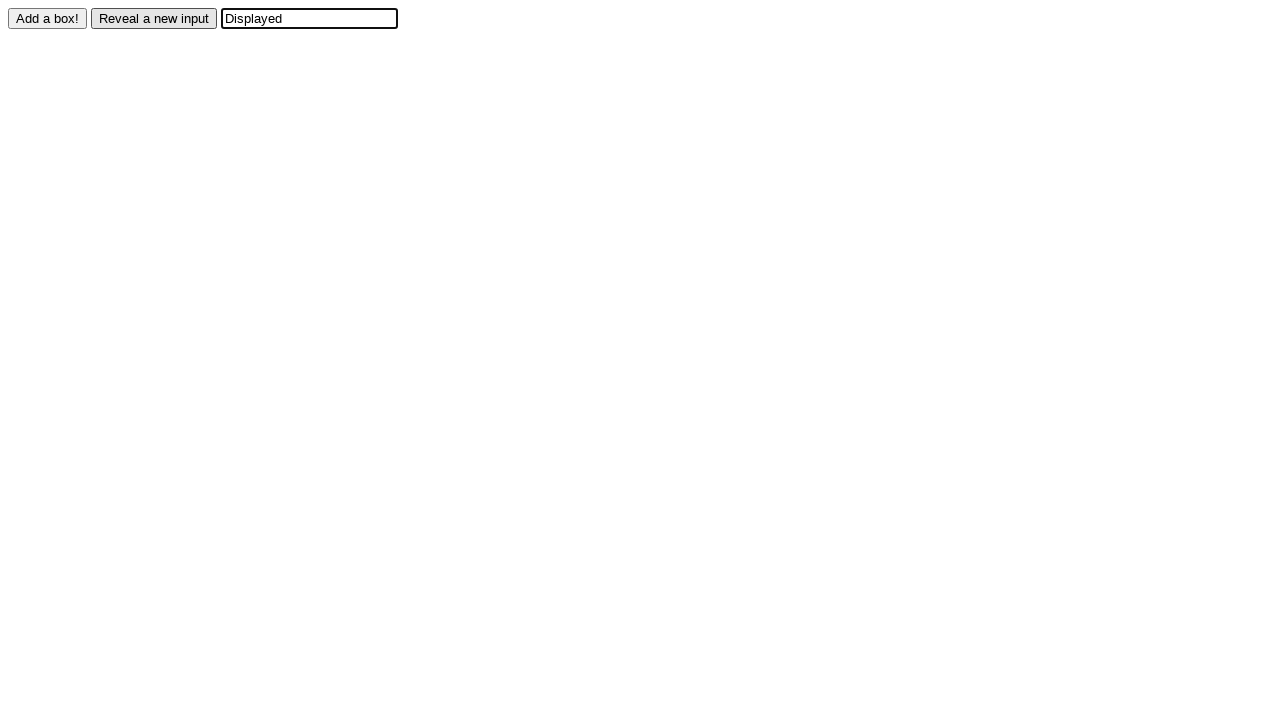